Tests iframe switching functionality by navigating to a W3Schools tryit page, switching to the iframe containing the form, and filling in the first name field.

Starting URL: https://www.w3schools.com/html/tryit.asp?filename=tryhtml_form_submit

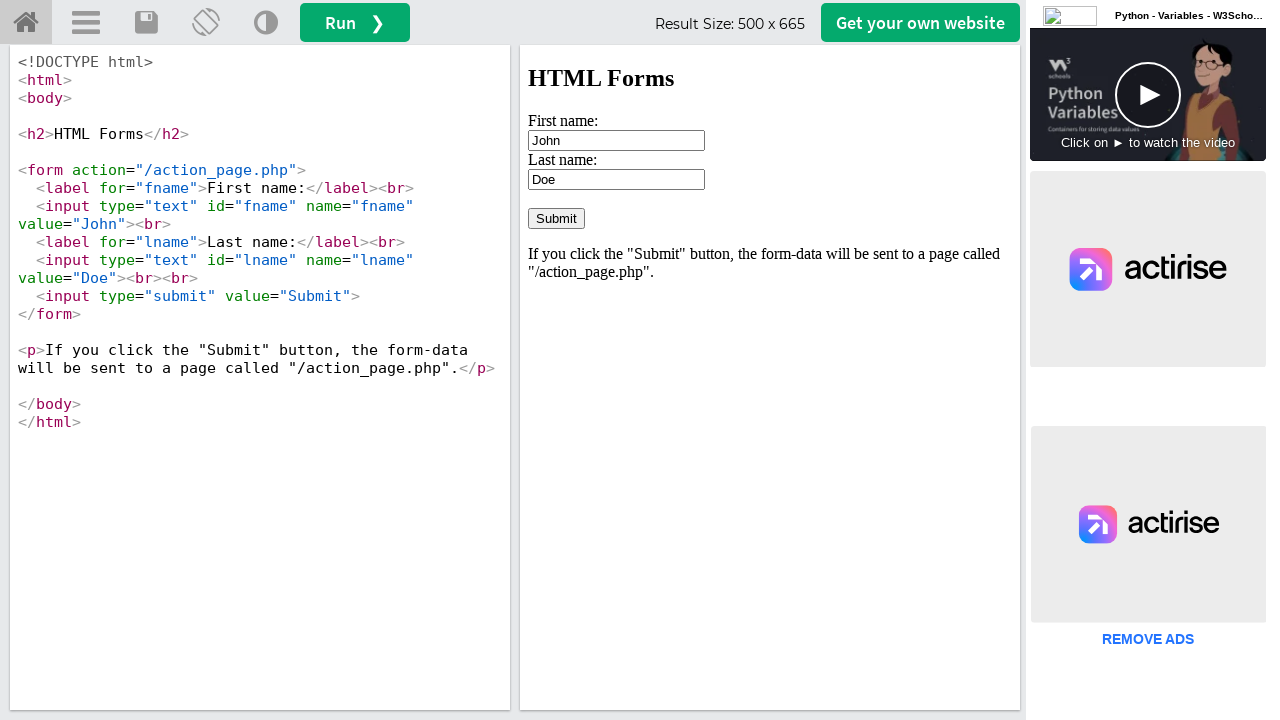

Waited for iframe with id 'iframeResult' to be available
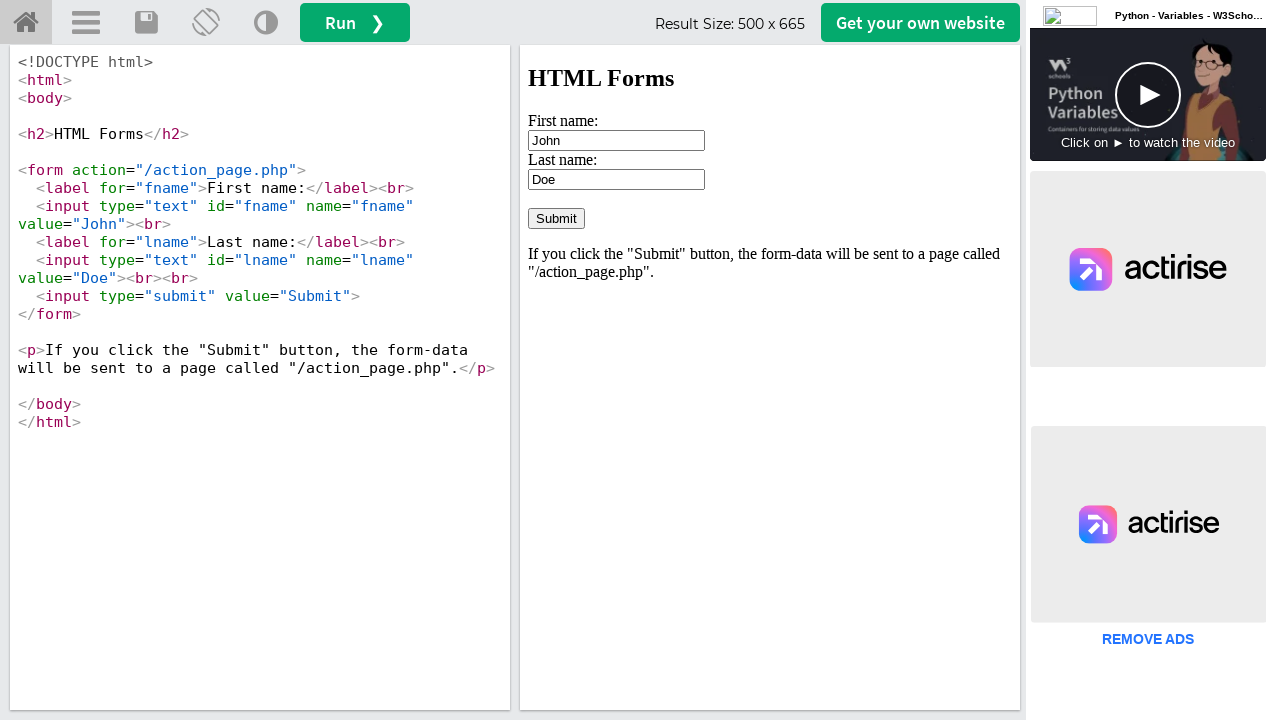

Located iframe element with id 'iframeResult'
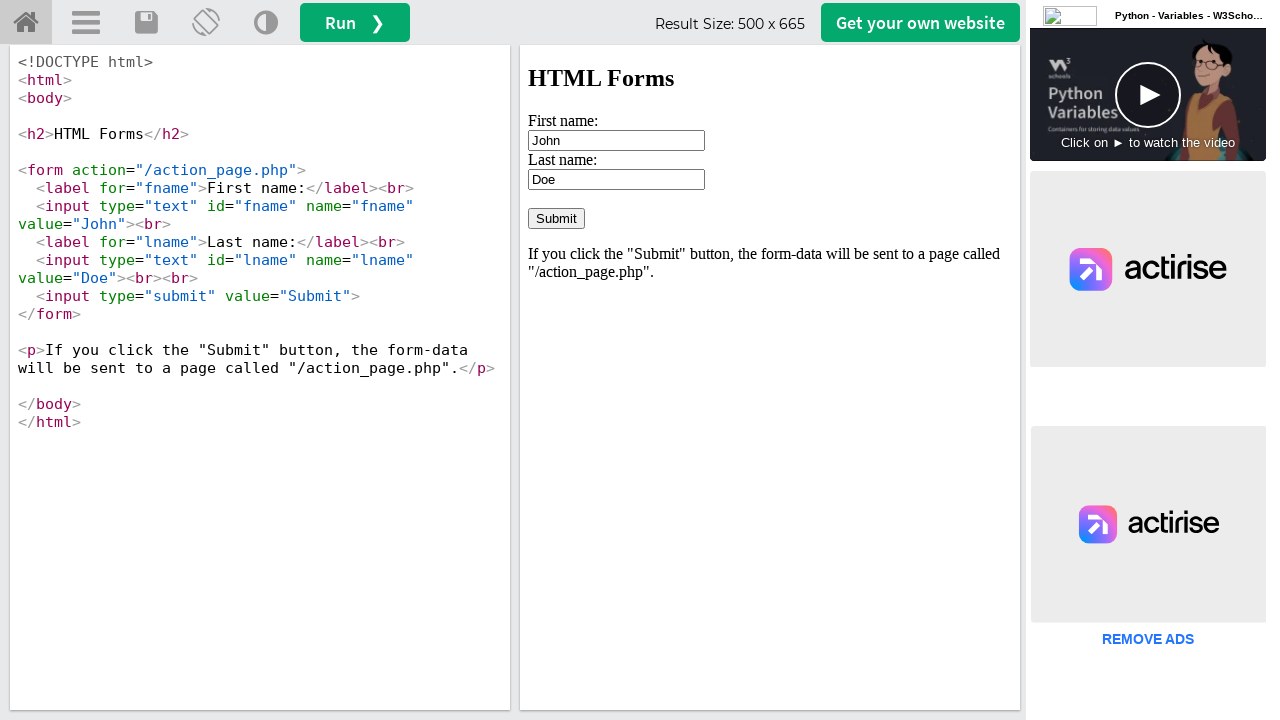

Filled first name field inside iframe with 'XYZ' on iframe#iframeResult >> internal:control=enter-frame >> input[name='fname']
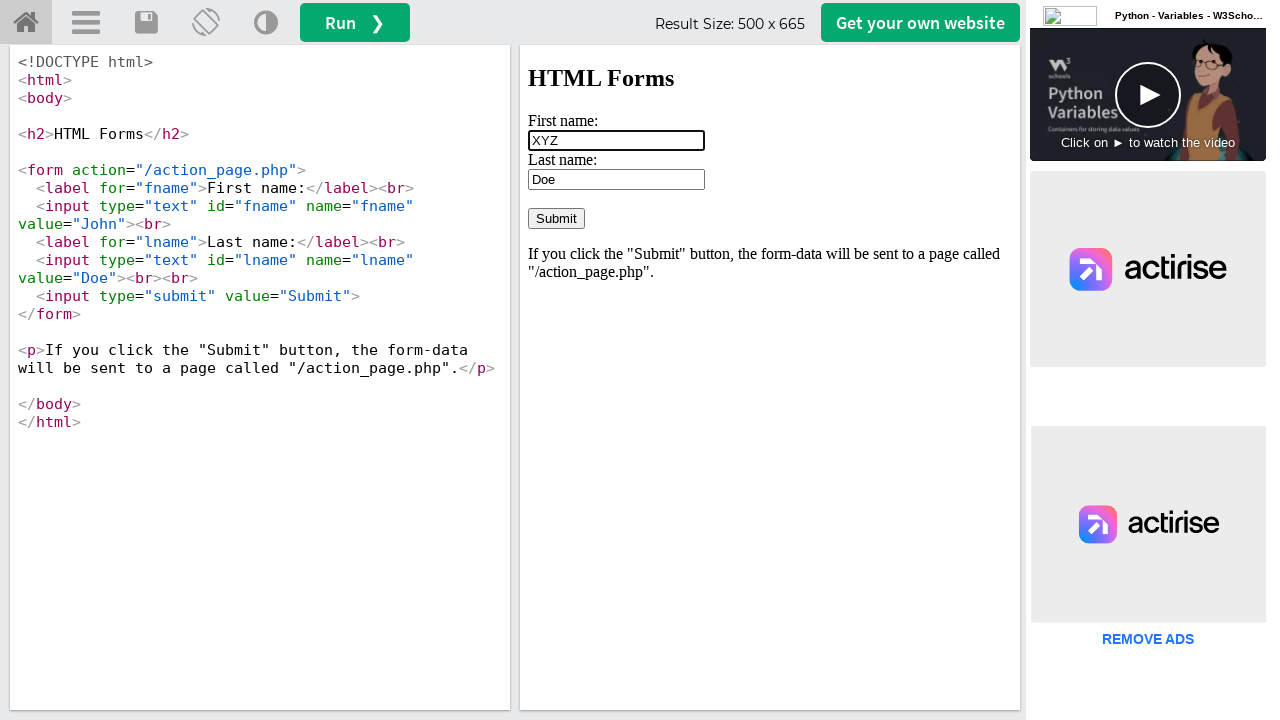

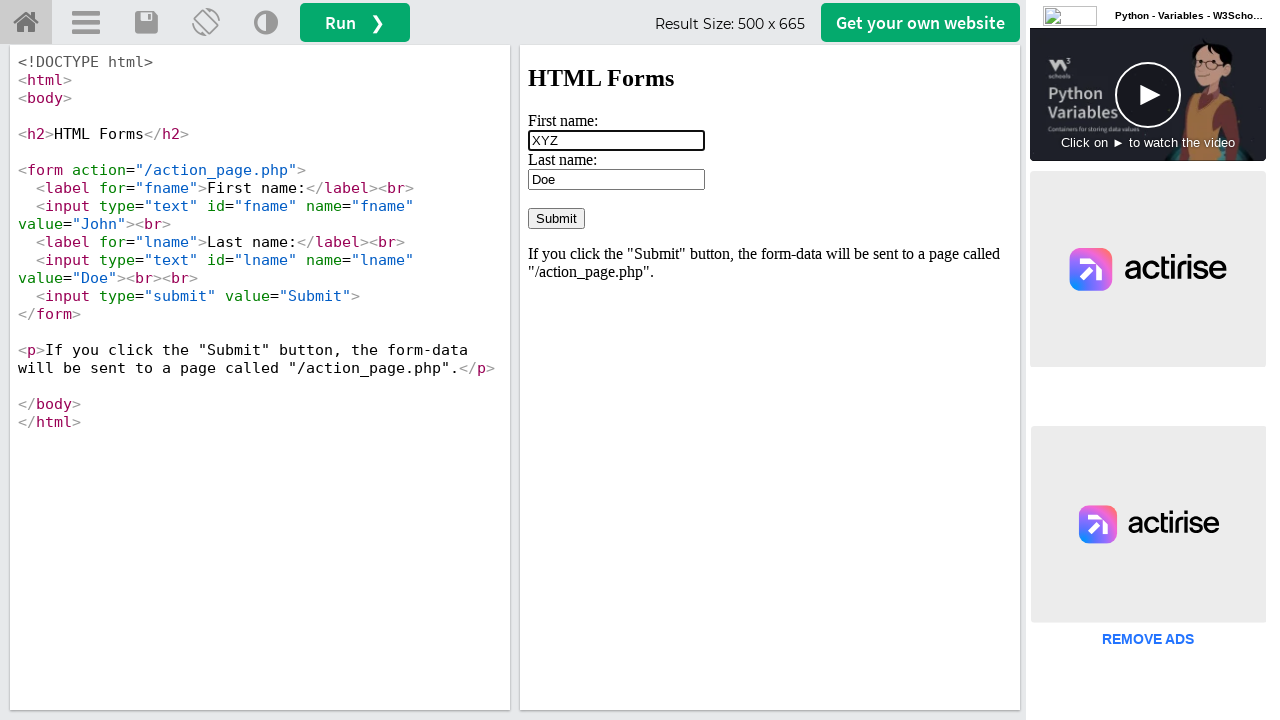